Tests the SEBI Portfolio Management Services report lookup by selecting a manager, year, and month from dropdown menus and clicking the Go button to retrieve the report.

Starting URL: https://www.sebi.gov.in/sebiweb/other/OtherAction.do?doPmr=yes

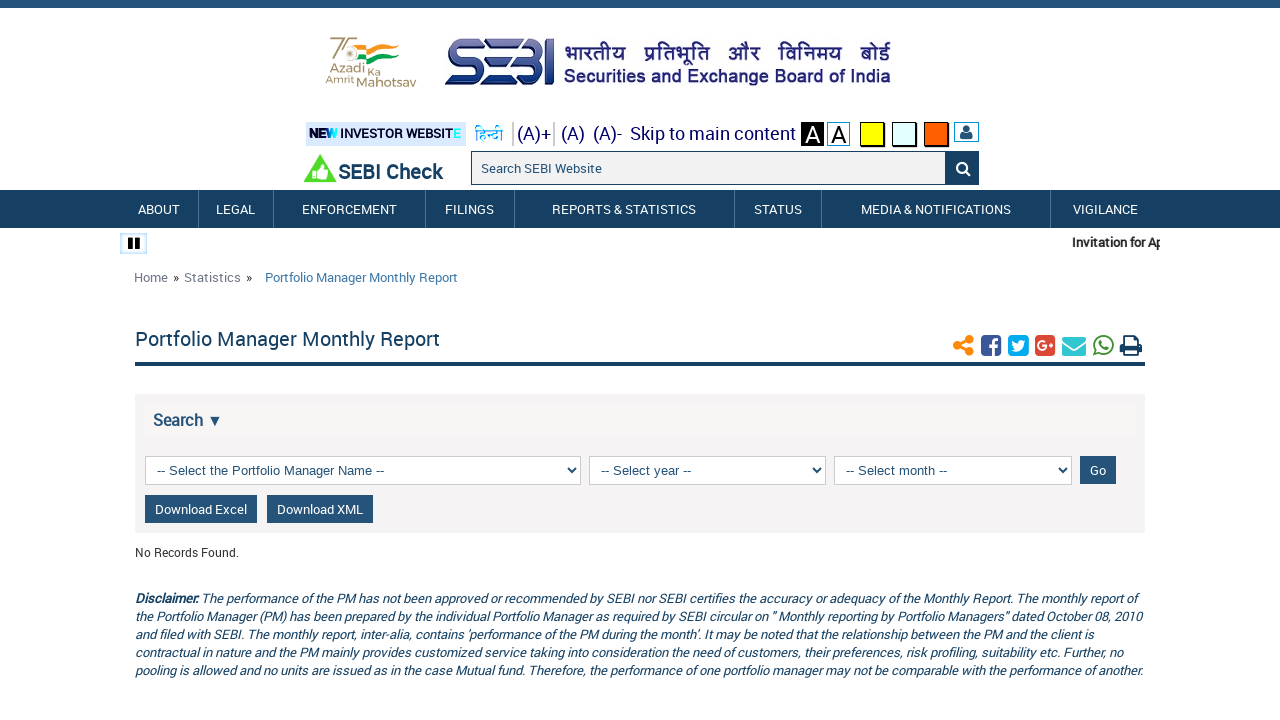

Selected portfolio manager from dropdown (index 5) on xpath=//*[@id='2']/div[1]/select
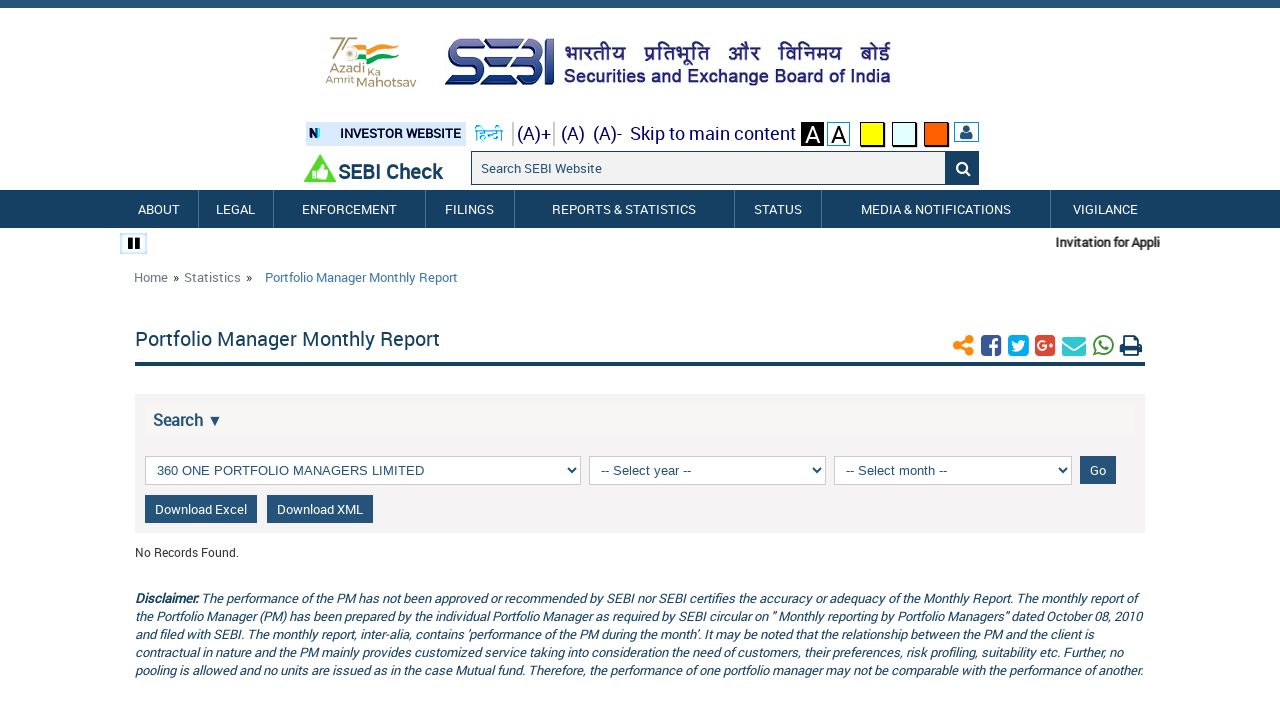

Selected year 2023 from year dropdown on xpath=//*[@id='2']/div[2]/select
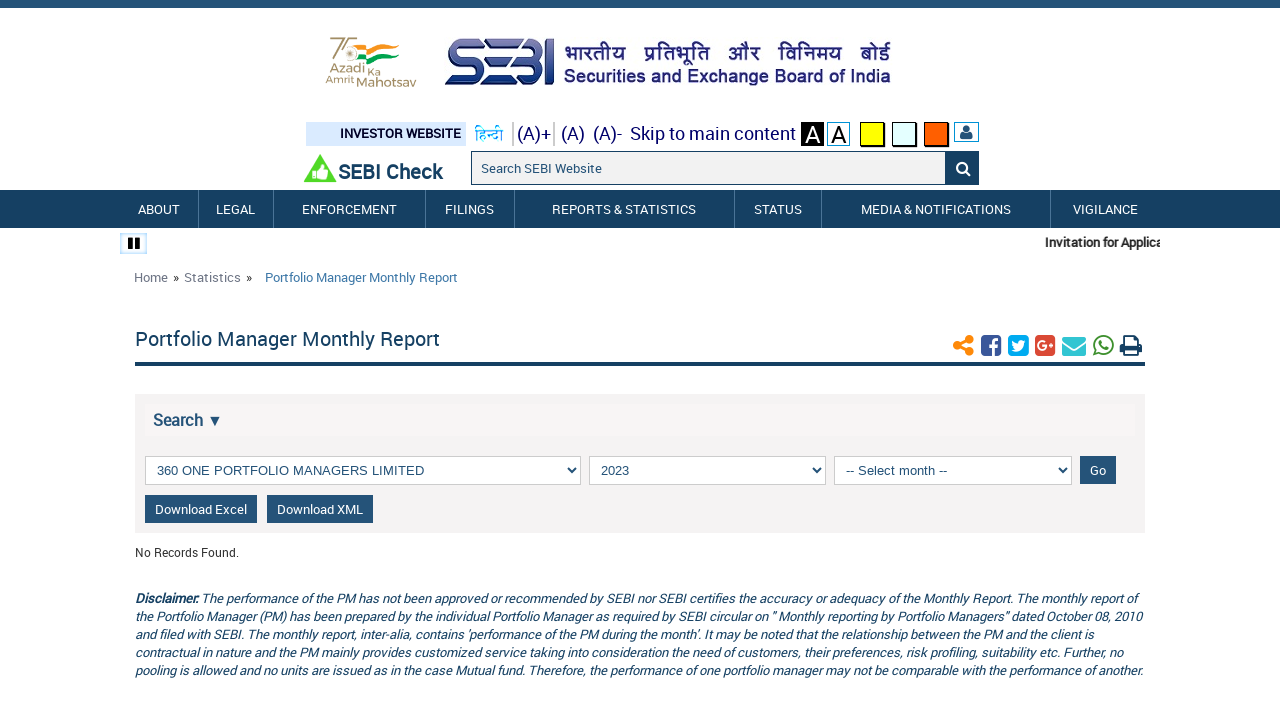

Selected month 9 (September) from month dropdown on xpath=//*[@id='2']/div[3]/select
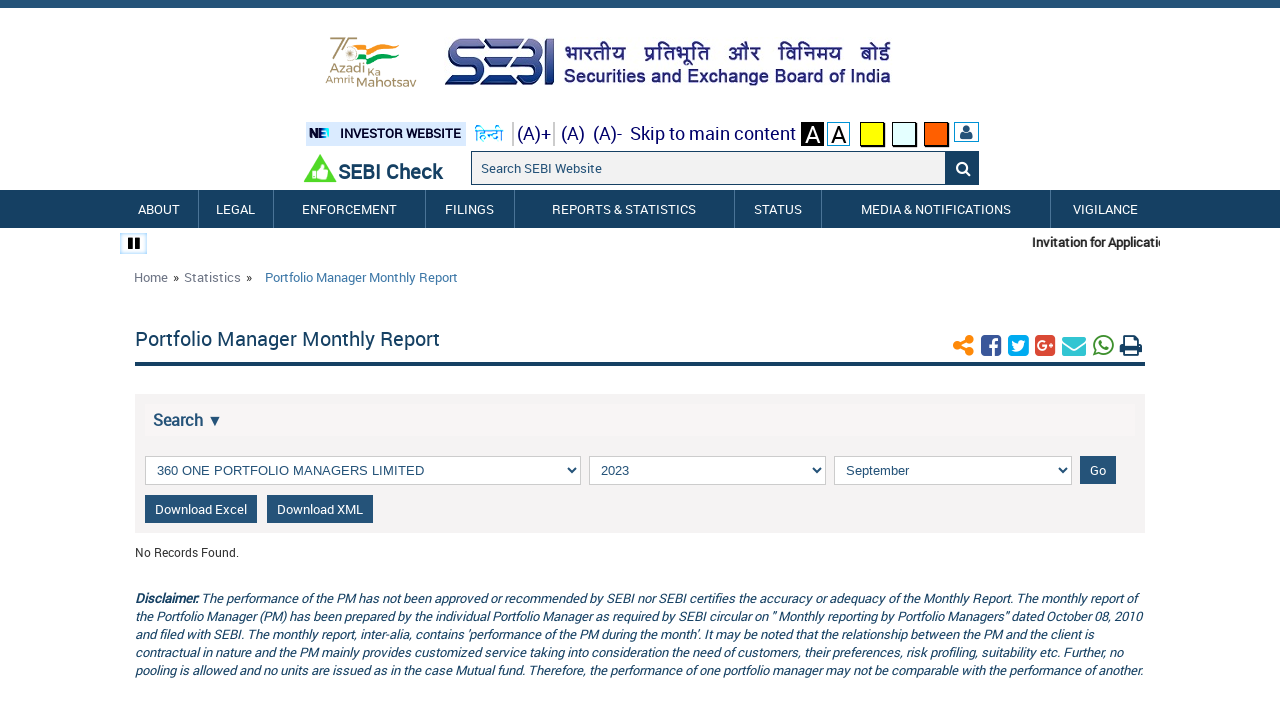

Clicked Go button to retrieve SEBI Portfolio Management Services report at (1098, 470) on xpath=//*[@id='2']/div[4]/div/a
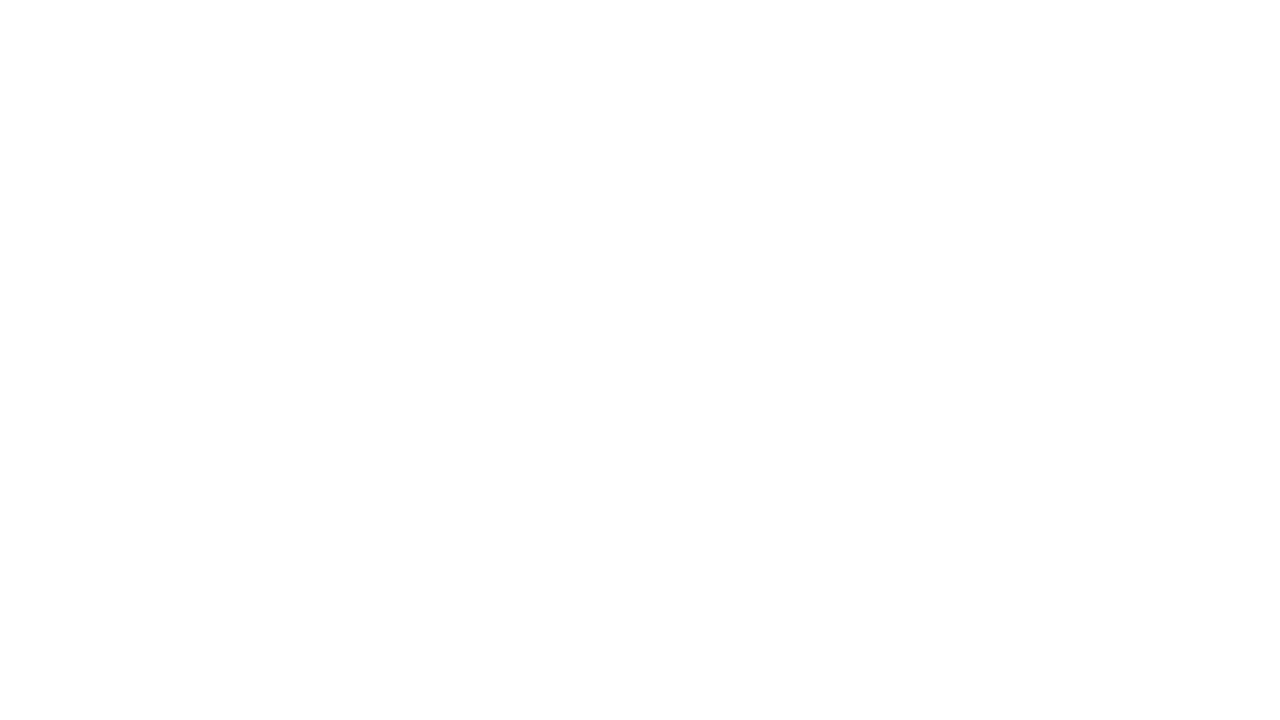

Report results loaded (network idle)
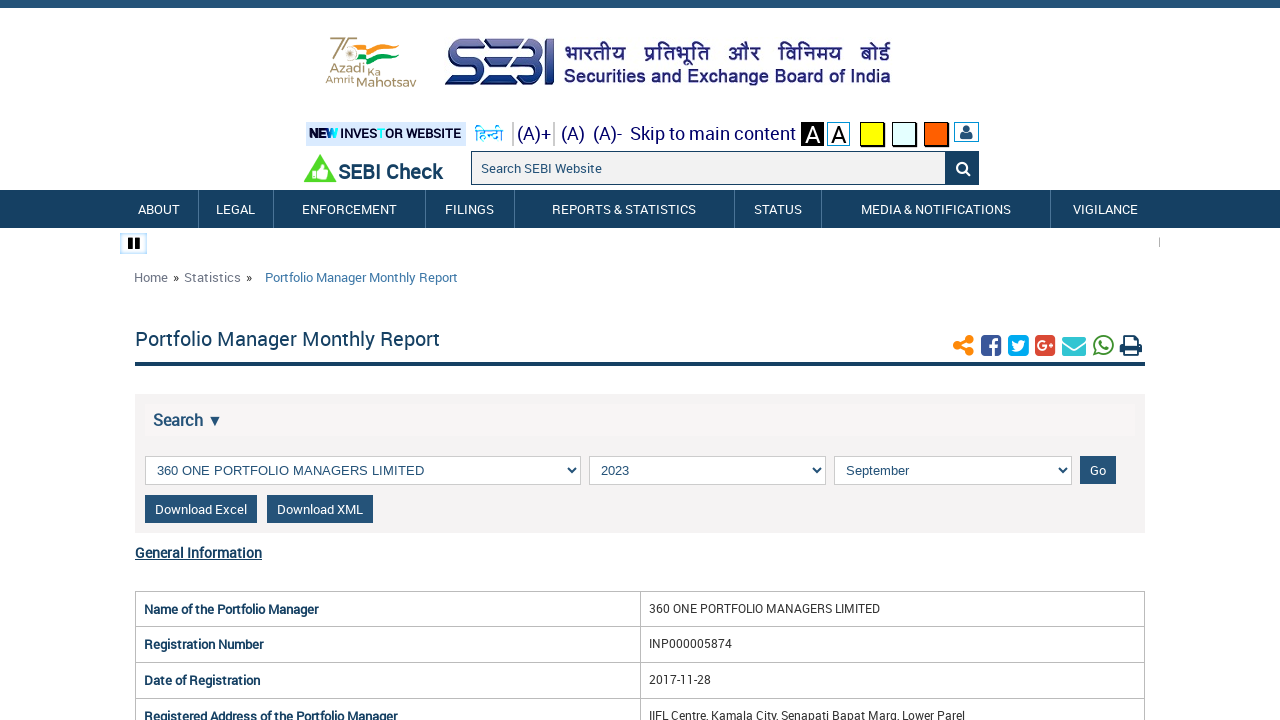

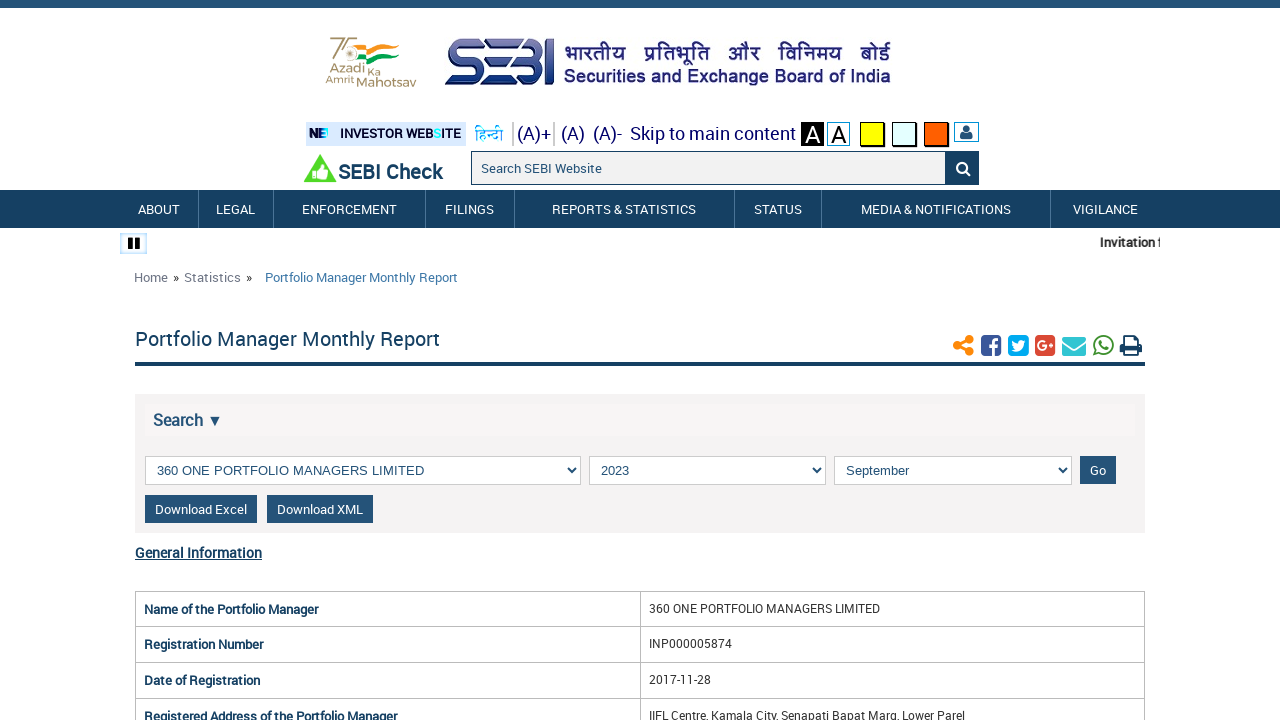